Tests dynamic loading functionality by clicking a Start button, waiting for loading indicator to disappear, and verifying "Hello World!" text appears

Starting URL: https://automationfc.github.io/dynamic-loading/

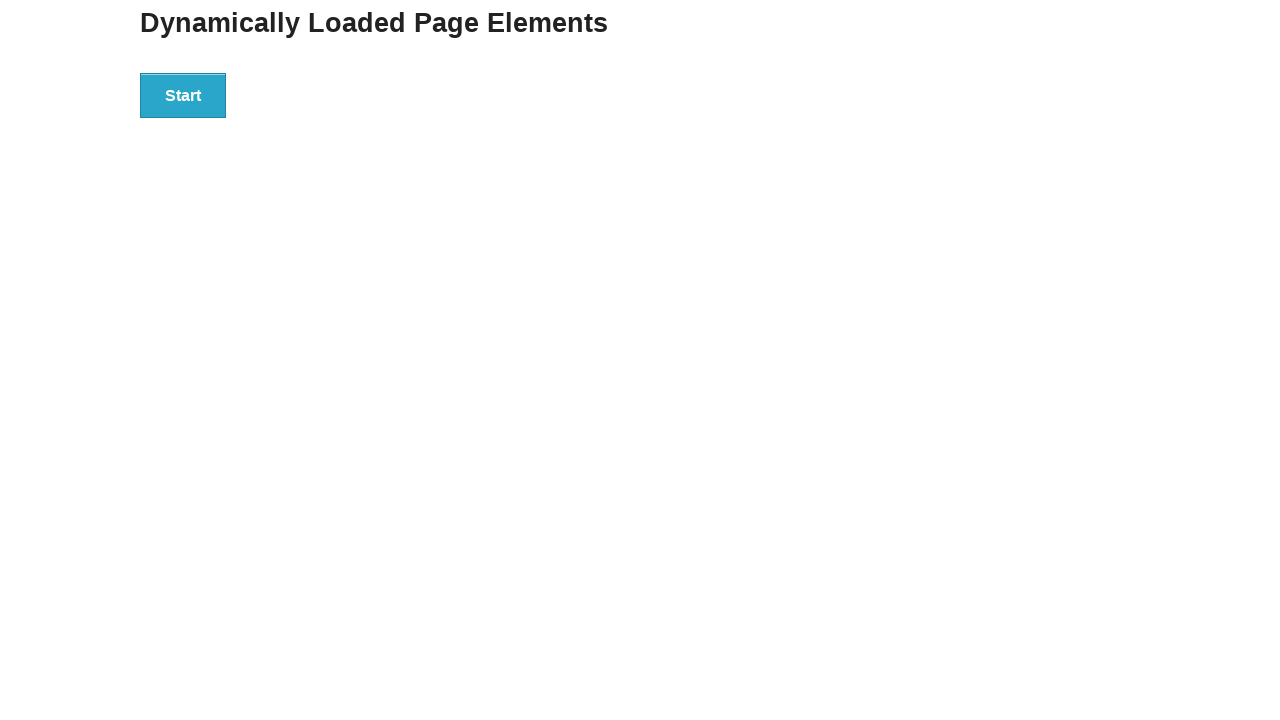

Waited for Start button to become visible
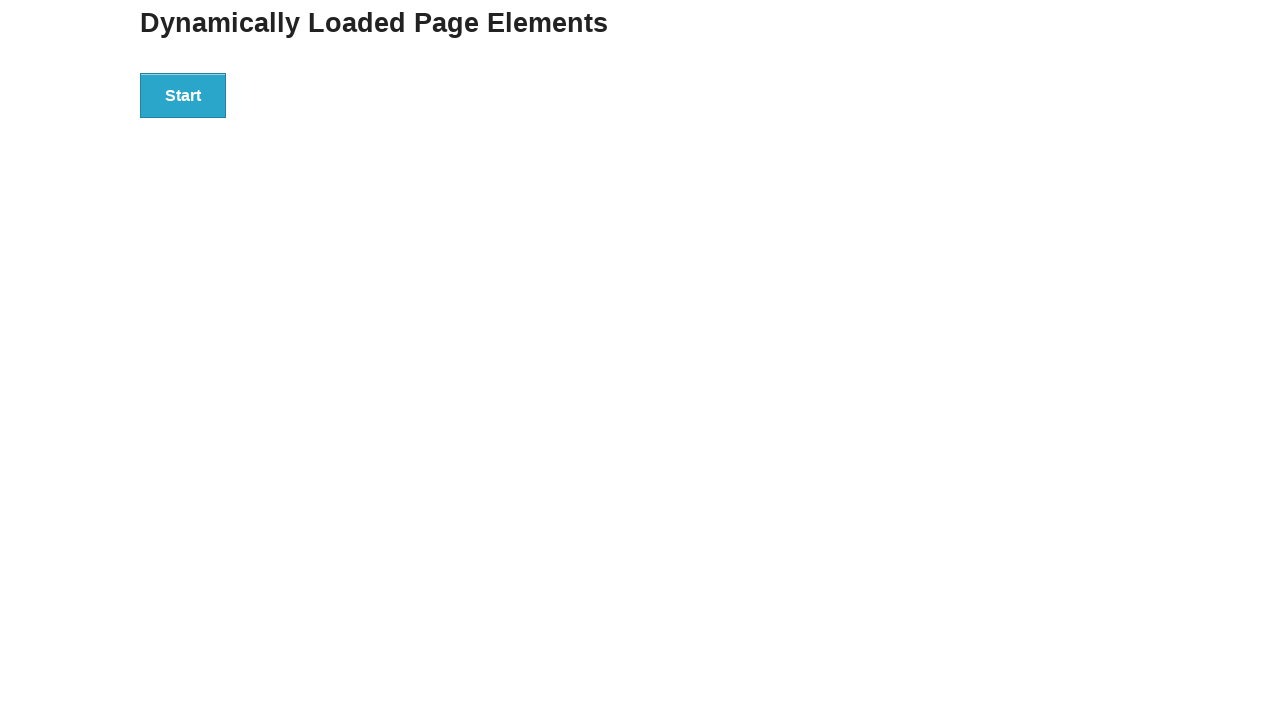

Clicked Start button to initiate dynamic loading at (183, 95) on xpath=//button[text()='Start']
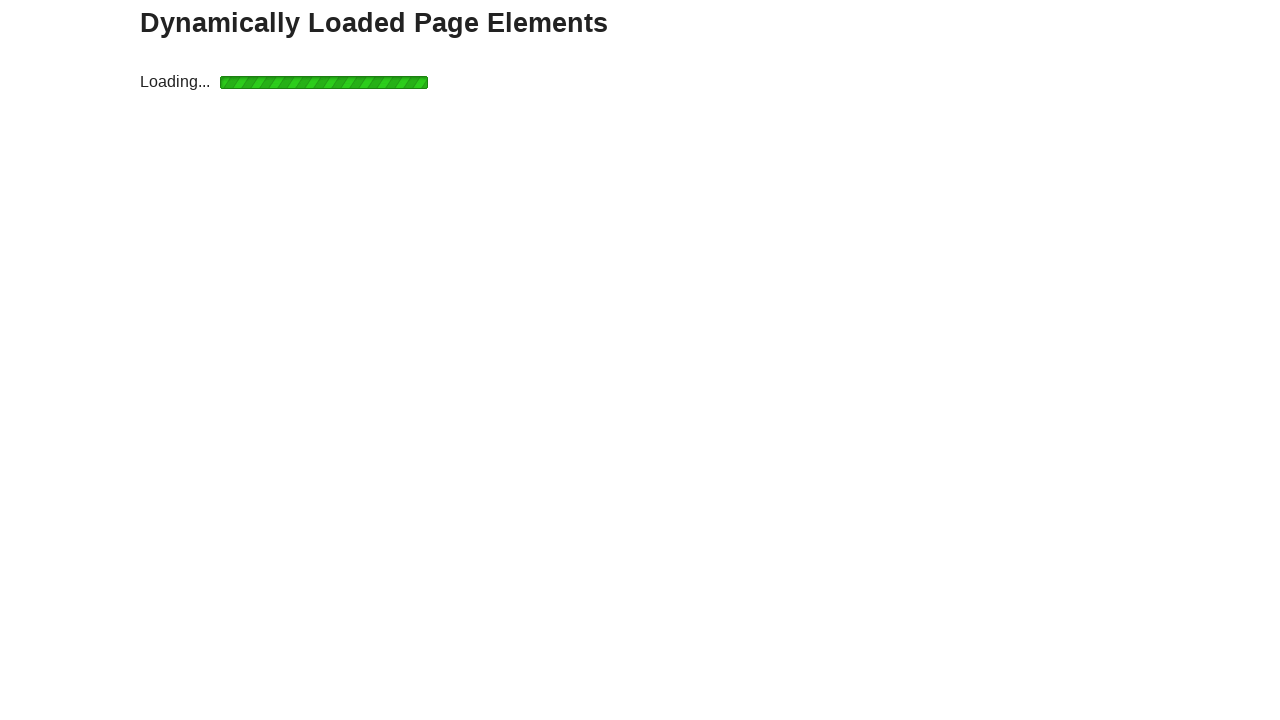

Loading indicator disappeared
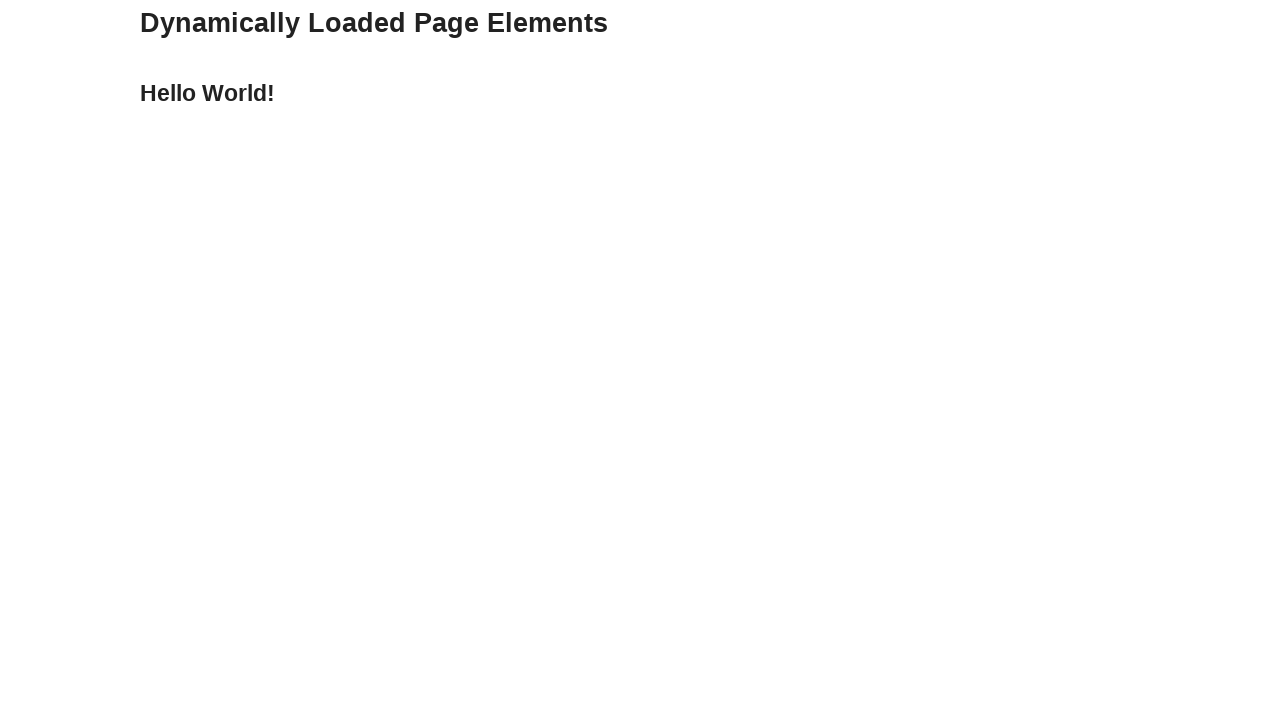

Verified 'Hello World!' text is displayed after loading completed
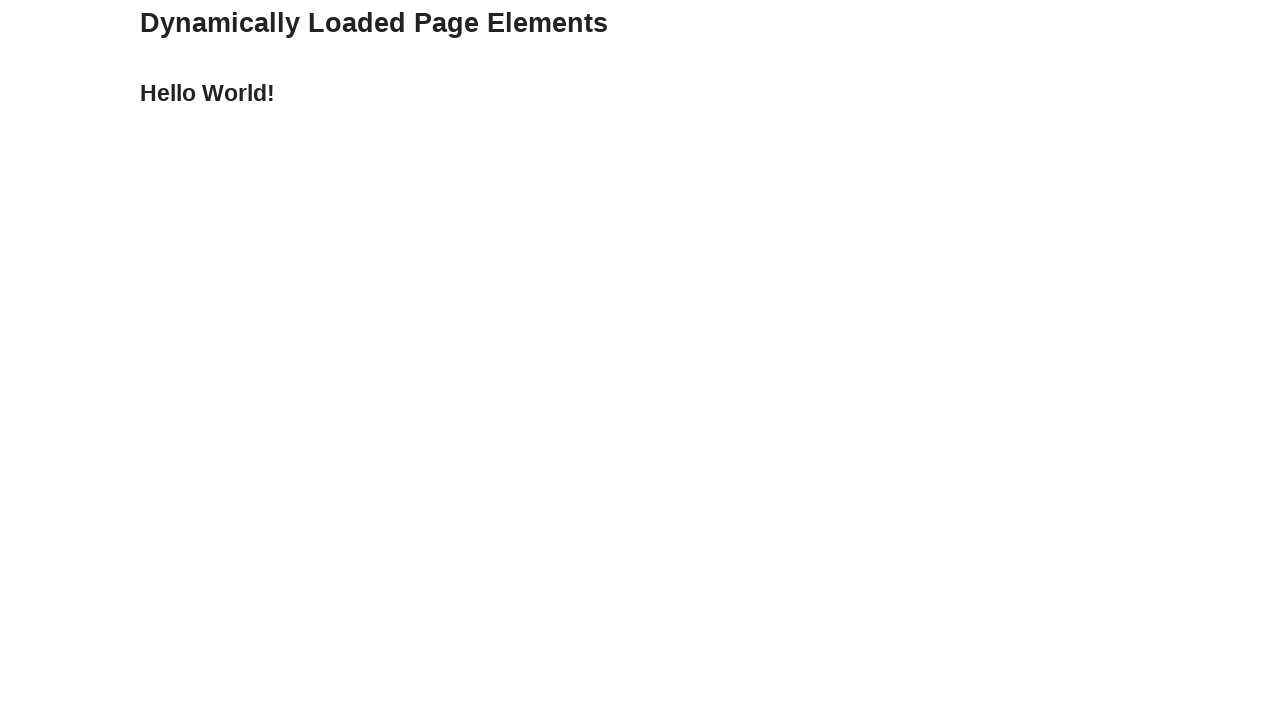

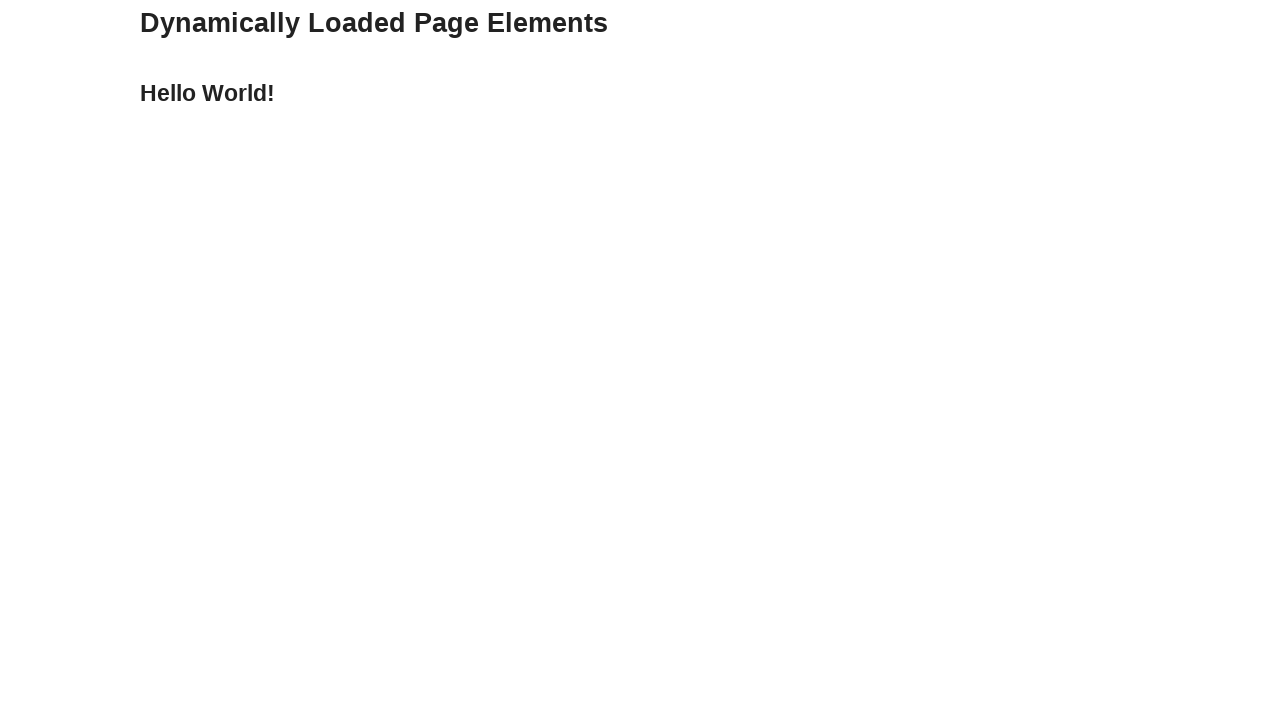